Tests that a todo item is removed when edited to an empty string

Starting URL: https://demo.playwright.dev/todomvc

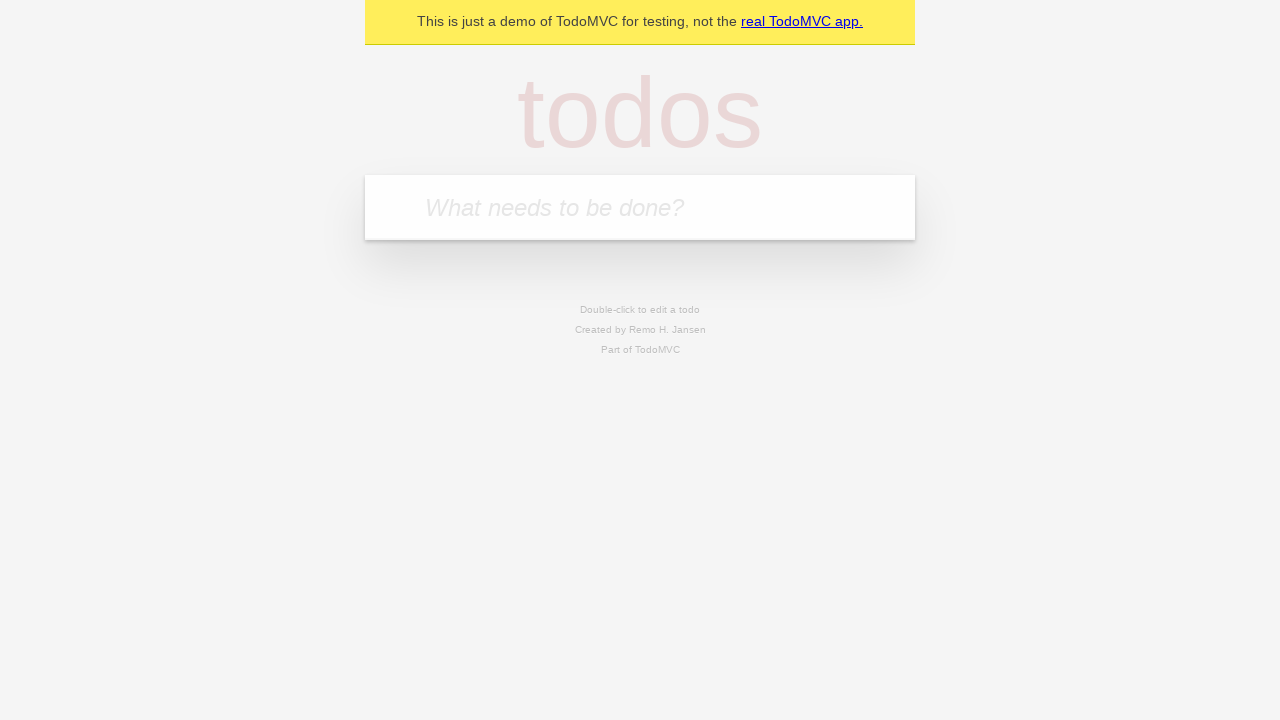

Filled todo input with 'buy some cheese' on internal:attr=[placeholder="What needs to be done?"i]
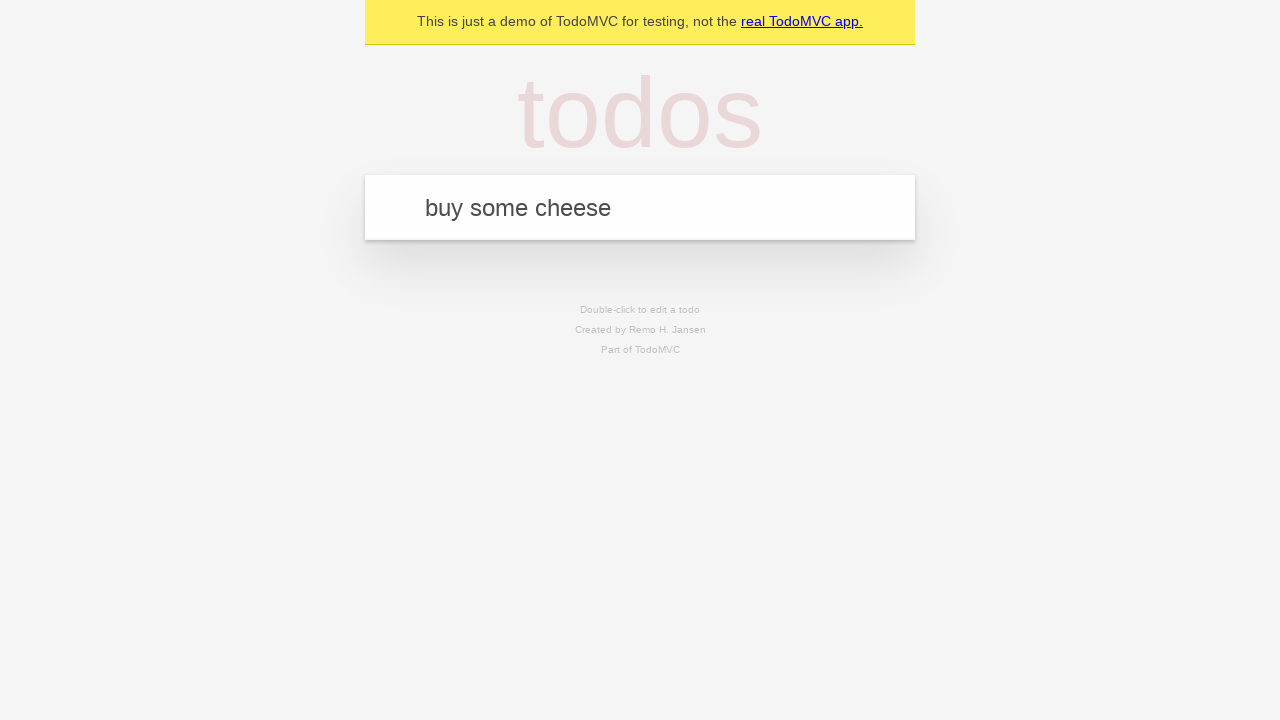

Pressed Enter to create first todo on internal:attr=[placeholder="What needs to be done?"i]
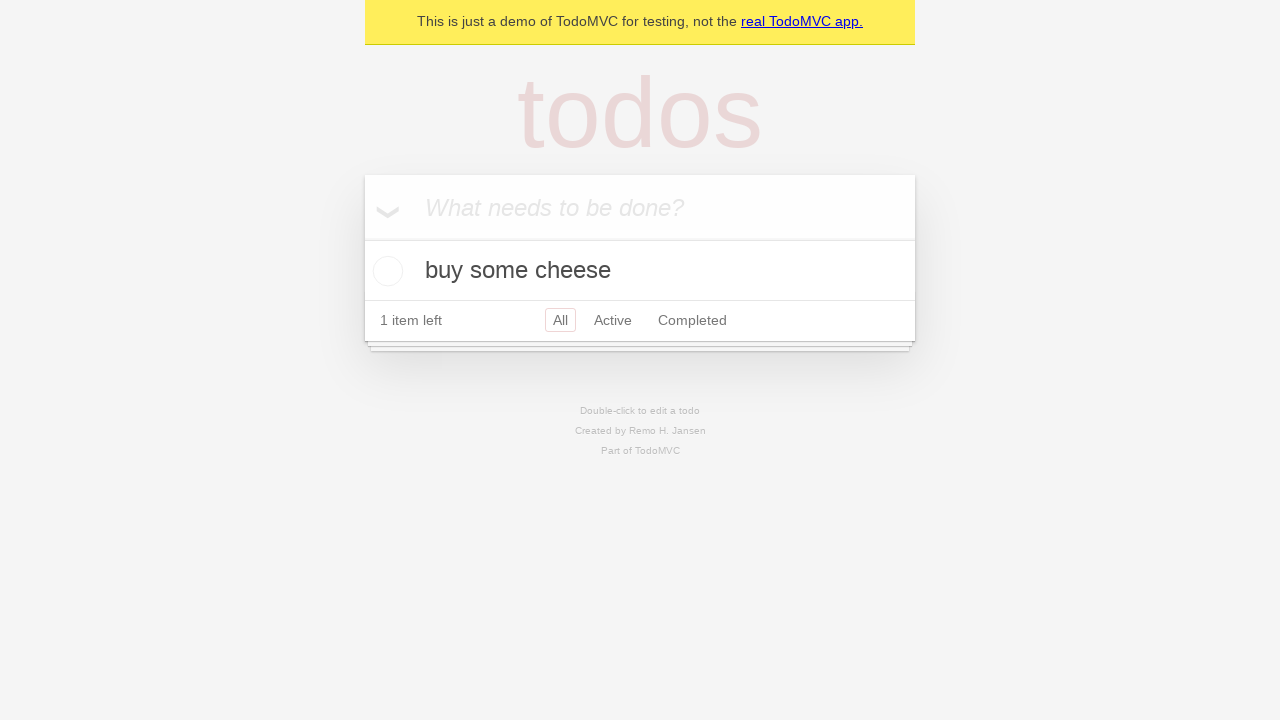

Filled todo input with 'feed the cat' on internal:attr=[placeholder="What needs to be done?"i]
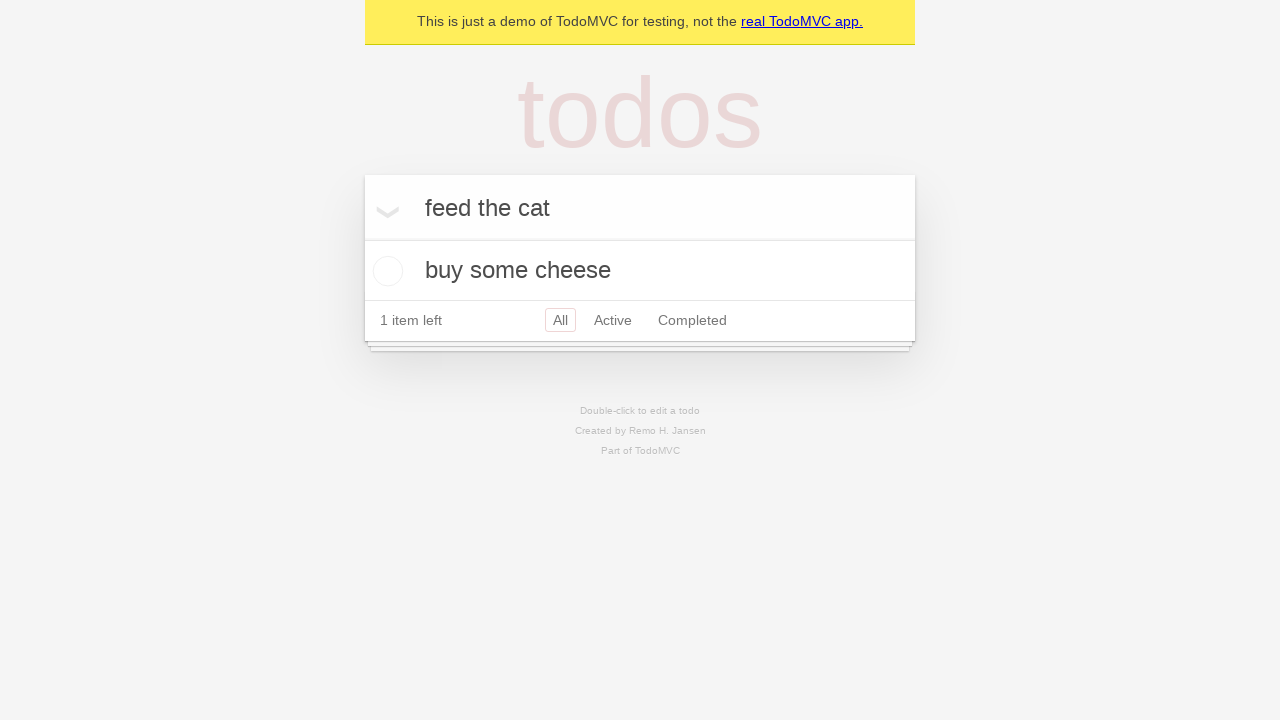

Pressed Enter to create second todo on internal:attr=[placeholder="What needs to be done?"i]
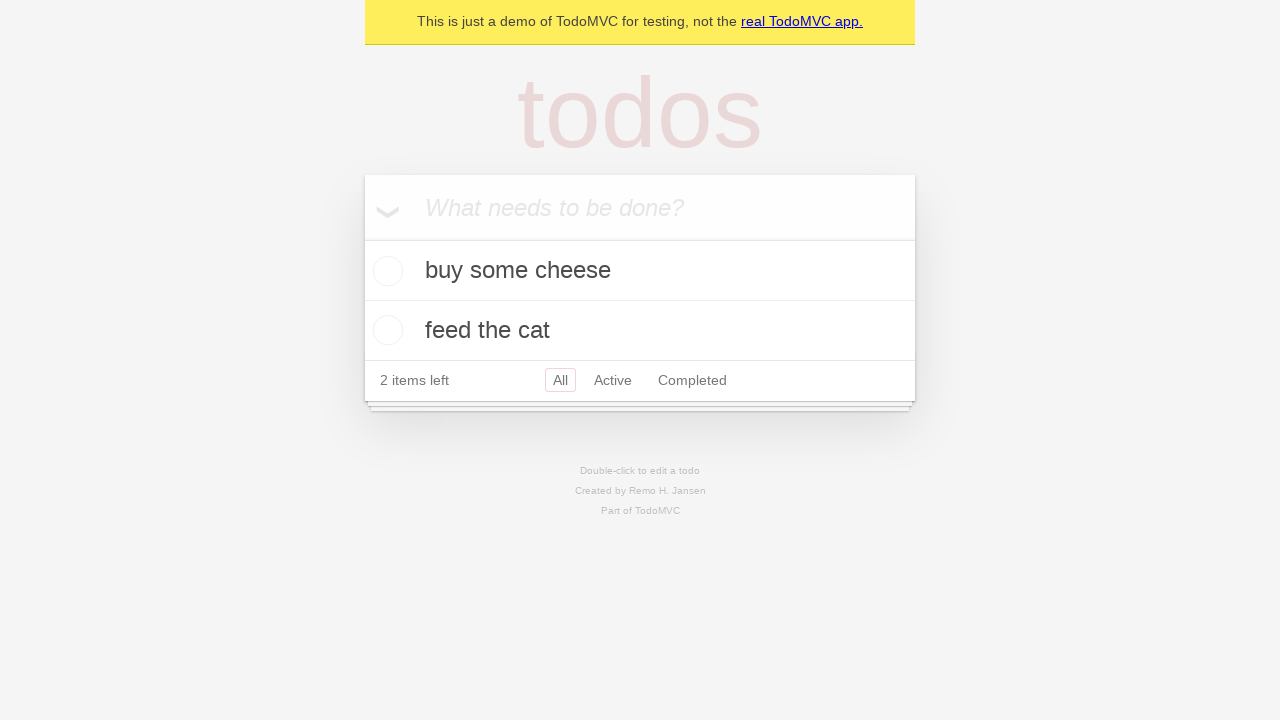

Filled todo input with 'book a doctors appointment' on internal:attr=[placeholder="What needs to be done?"i]
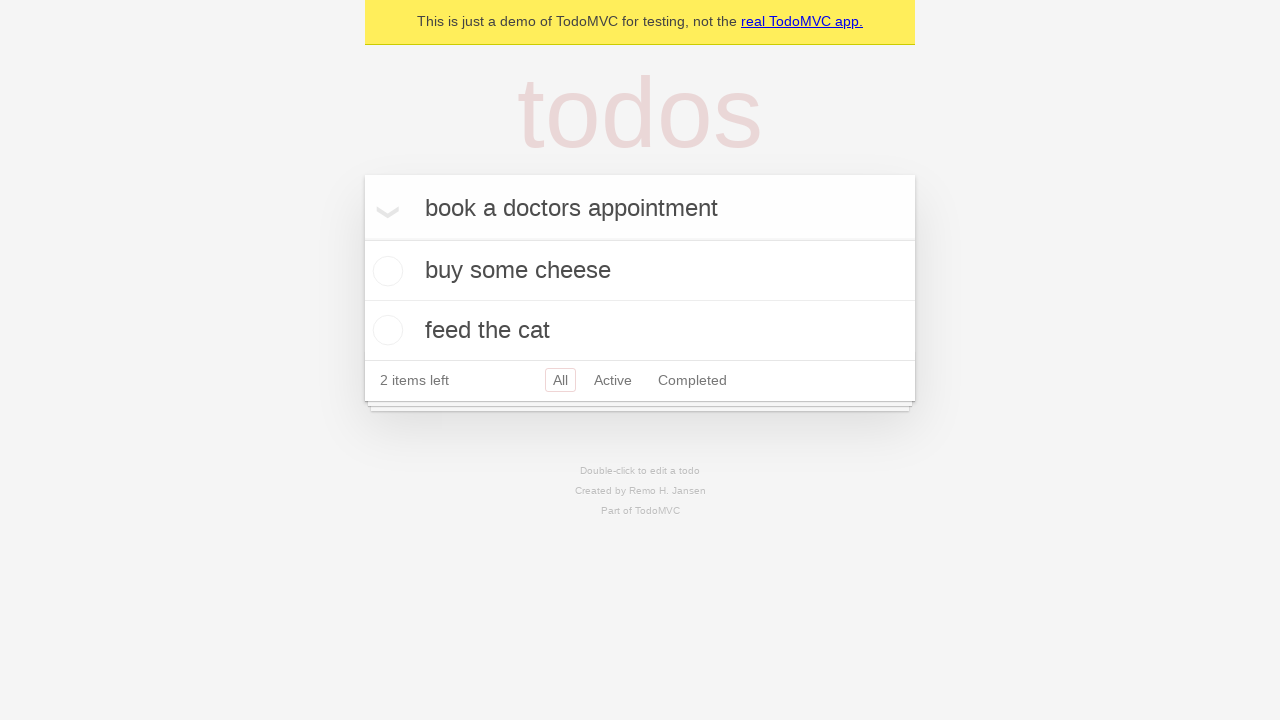

Pressed Enter to create third todo on internal:attr=[placeholder="What needs to be done?"i]
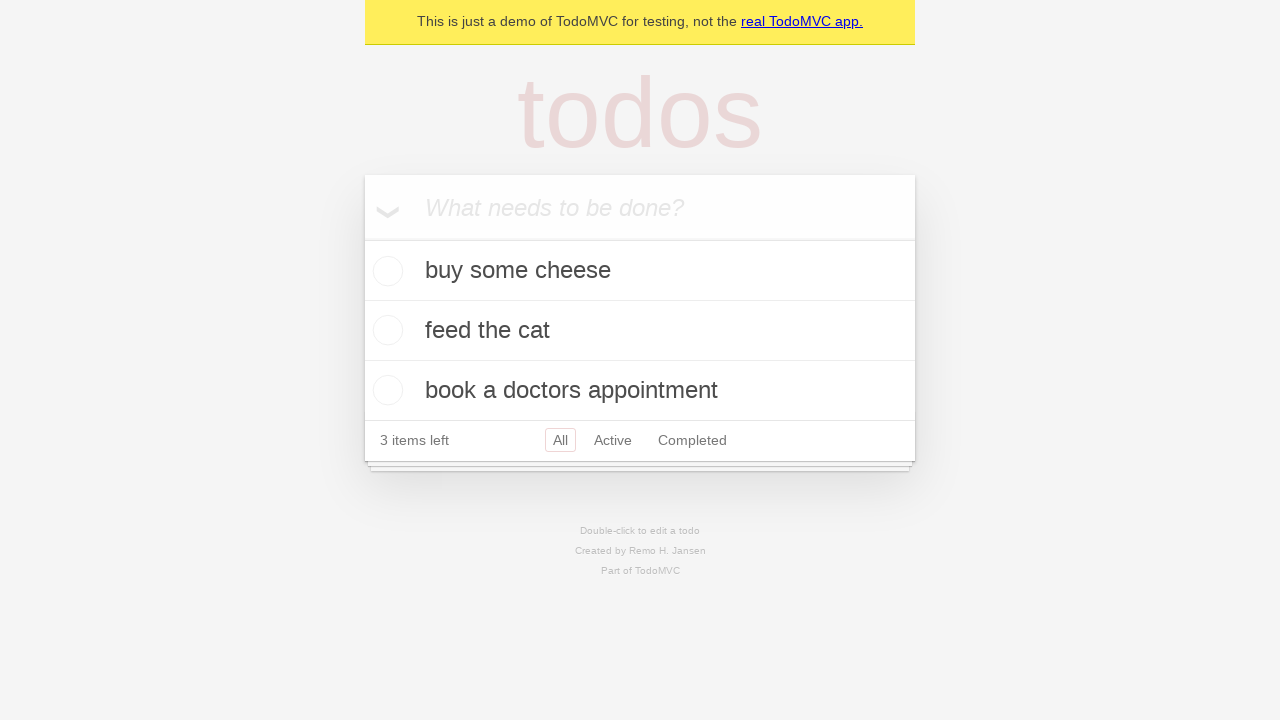

Double-clicked second todo item to enter edit mode at (640, 331) on [data-testid='todo-item'] >> nth=1
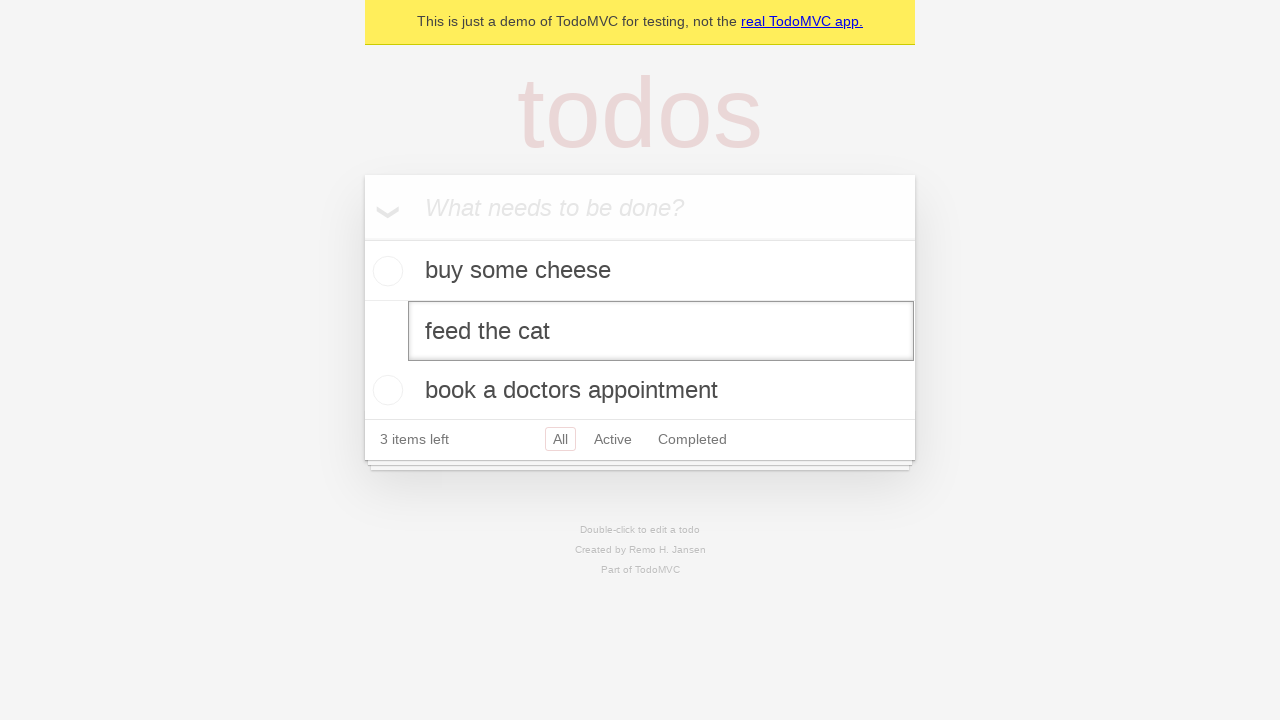

Cleared text in edit field for second todo on [data-testid='todo-item'] >> nth=1 >> internal:role=textbox[name="Edit"i]
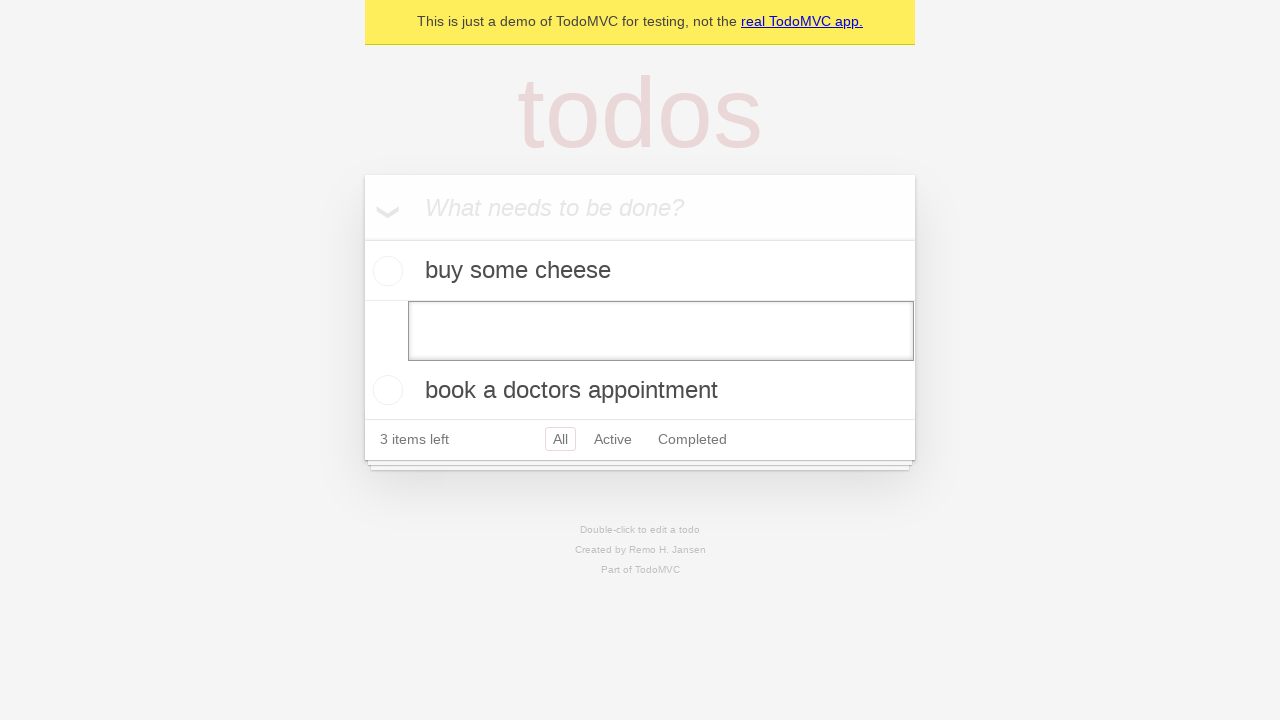

Pressed Enter with empty text, todo item should be removed on [data-testid='todo-item'] >> nth=1 >> internal:role=textbox[name="Edit"i]
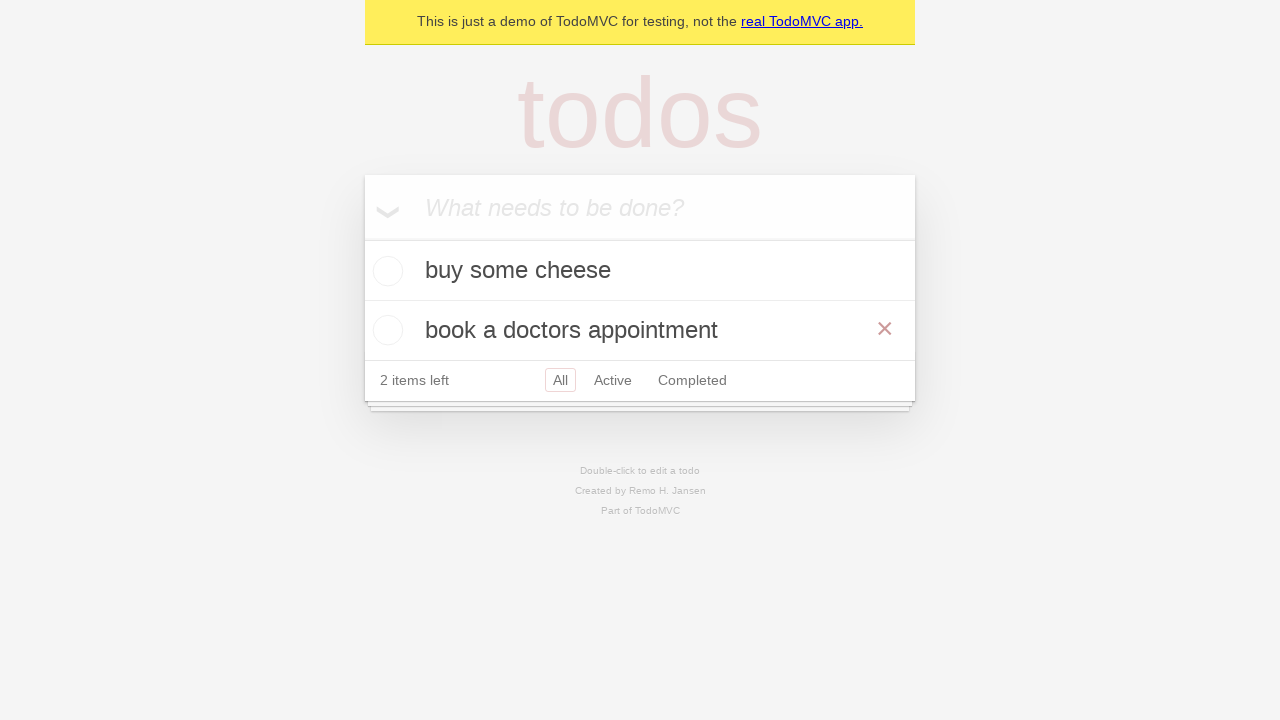

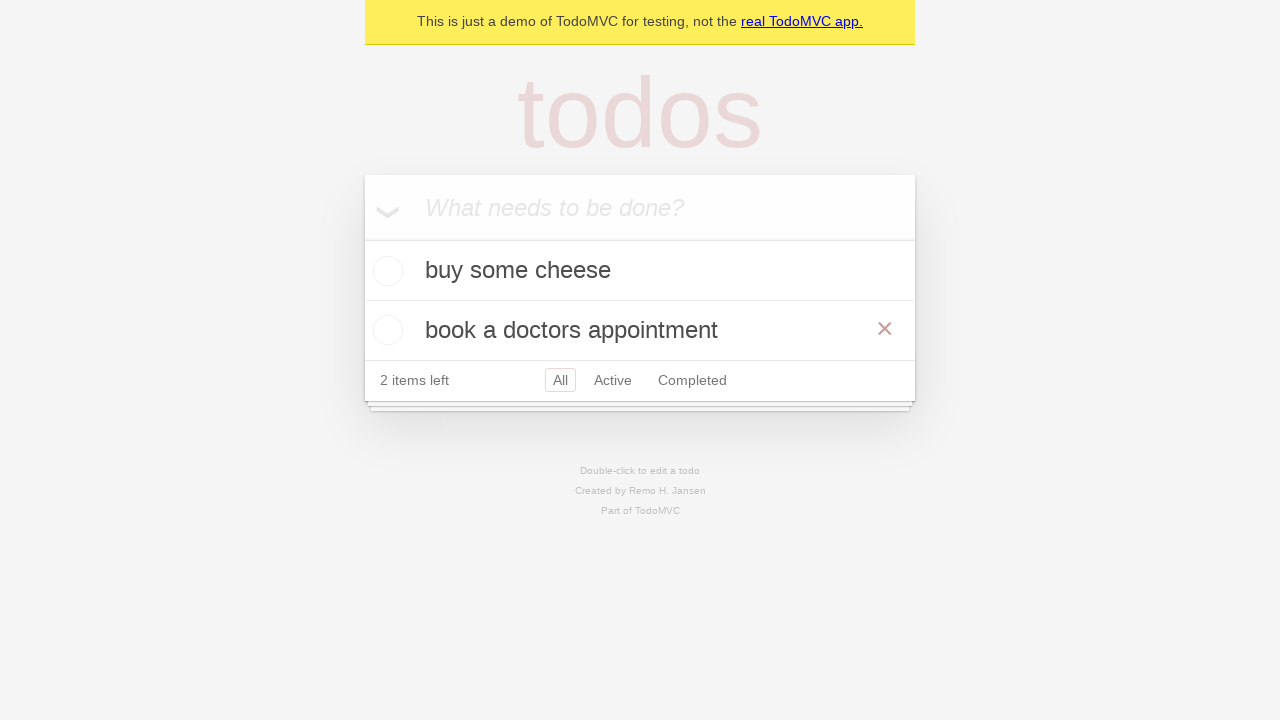